Tests JavaScript alert handling by clicking three different buttons that trigger a simple alert, a confirmation dialog, and a prompt dialog, then interacting with each (accepting, dismissing, and entering text).

Starting URL: https://the-internet.herokuapp.com/javascript_alerts

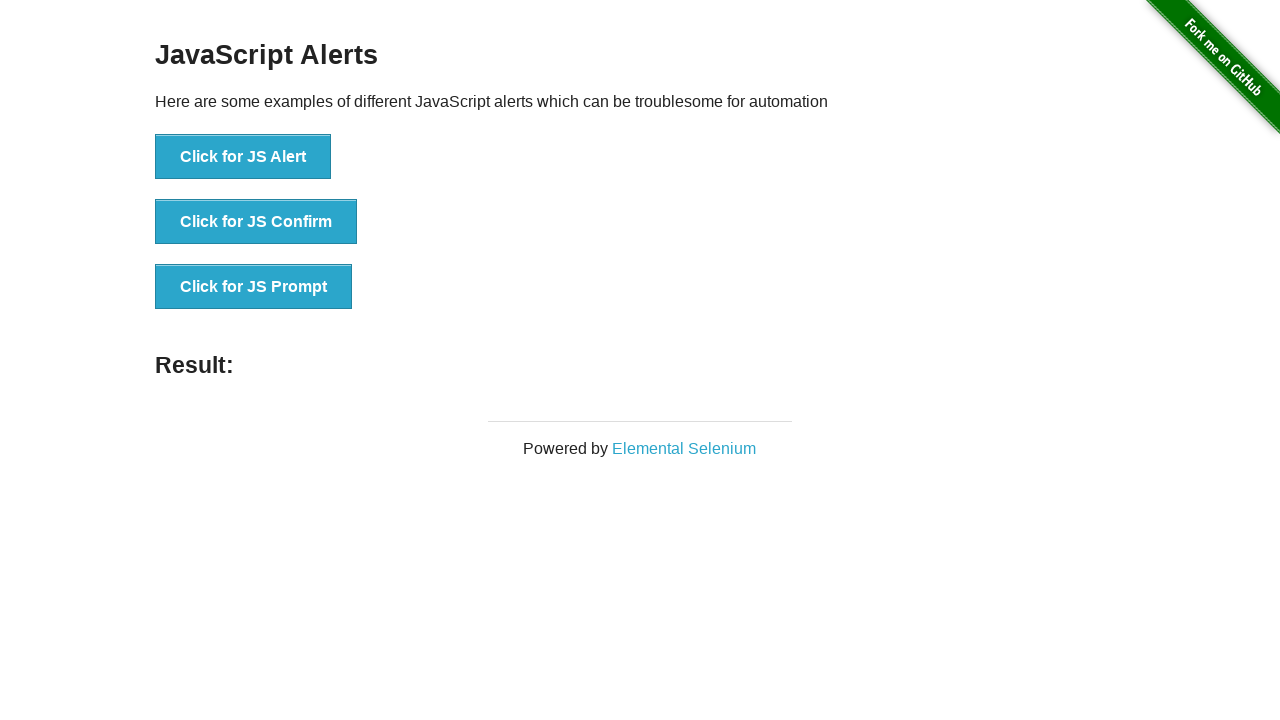

Clicked first button to trigger simple alert at (243, 157) on xpath=//*[@id='content']/div/ul/li[1]/button
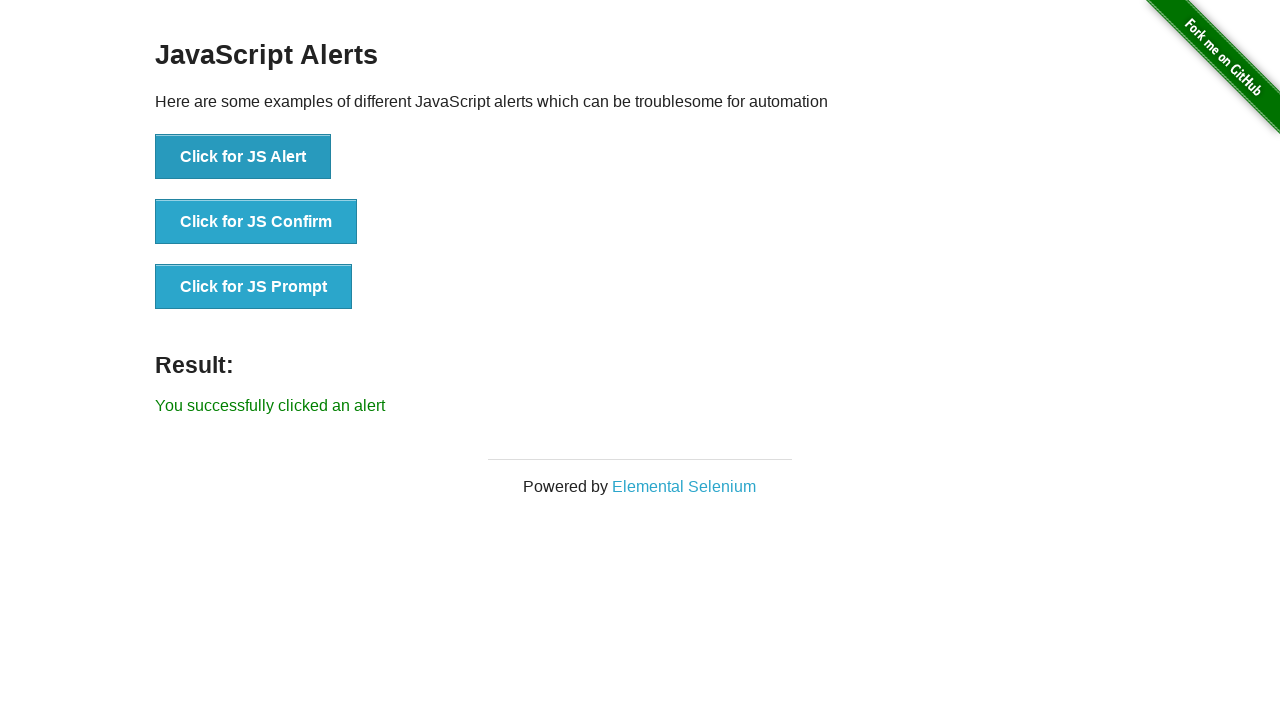

Set up dialog handler and clicked button to trigger alert again at (243, 157) on xpath=//*[@id='content']/div/ul/li[1]/button
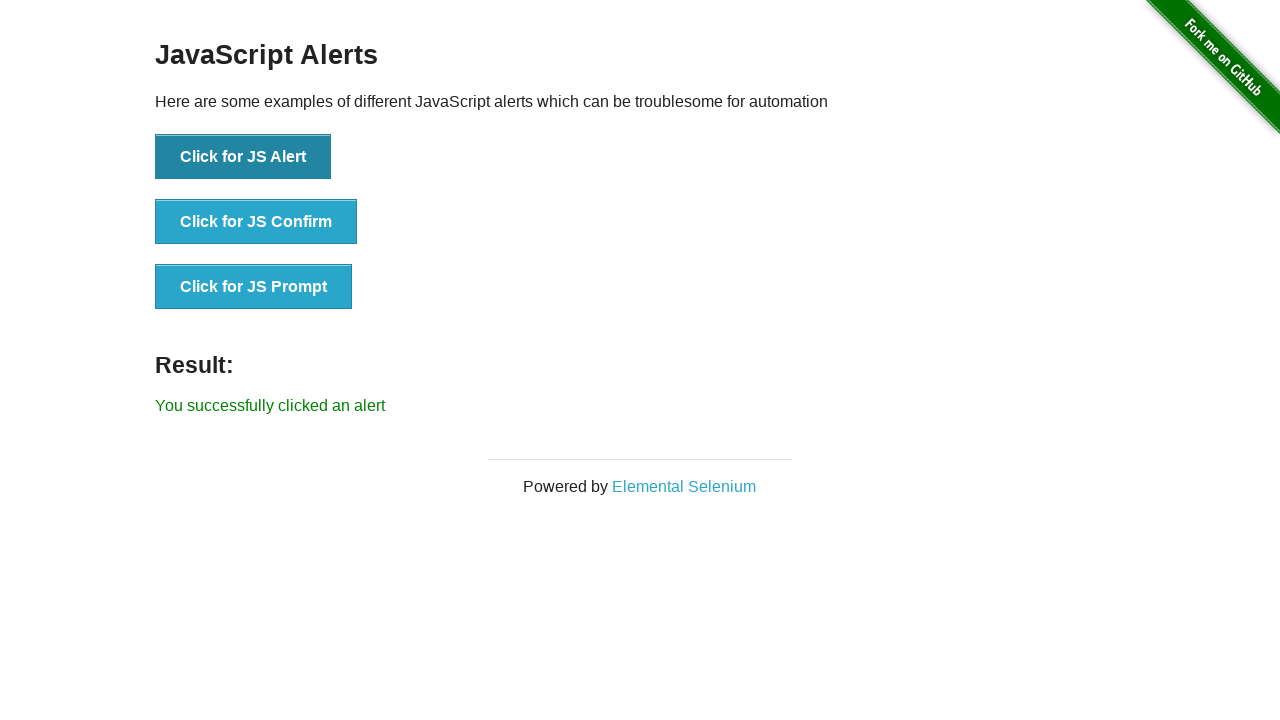

Set up dismiss handler and clicked second button to trigger confirmation dialog at (256, 222) on xpath=//*[@id='content']/div/ul/li[2]/button
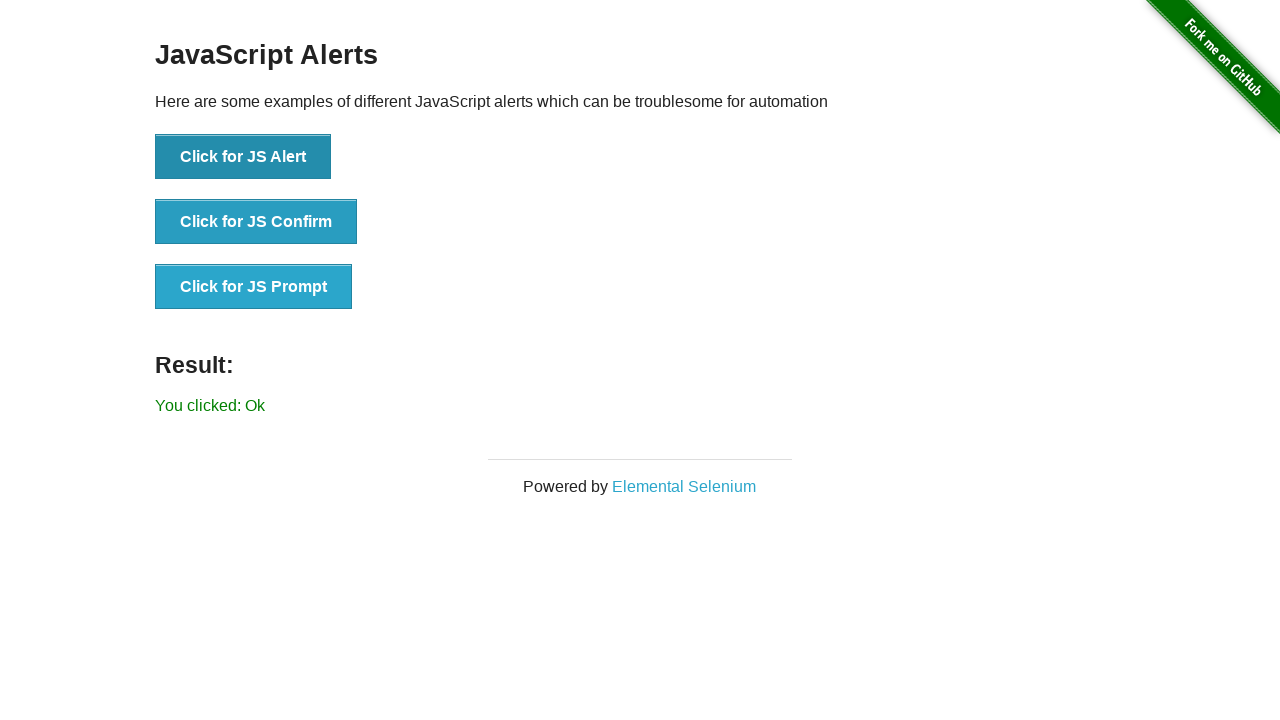

Waited for result element after dismissing confirmation dialog
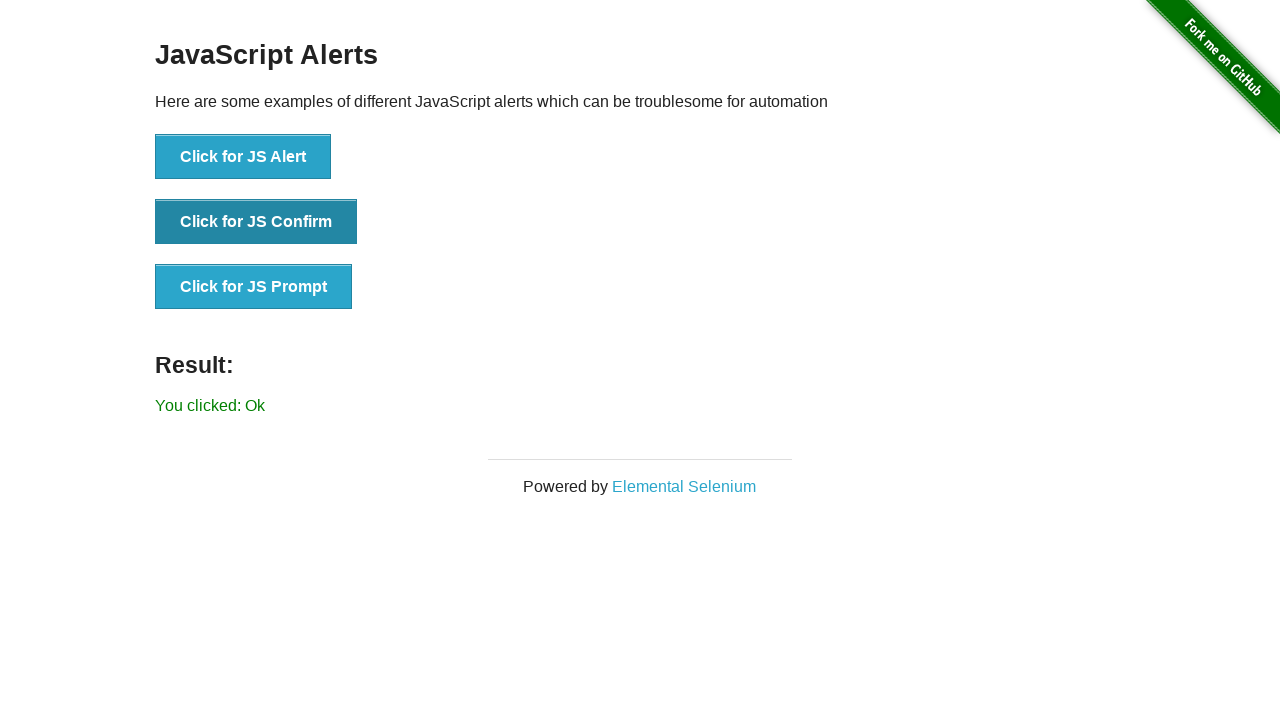

Set up prompt handler with text input and clicked third button to trigger prompt dialog at (254, 287) on xpath=//*[@id='content']/div/ul/li[3]/button
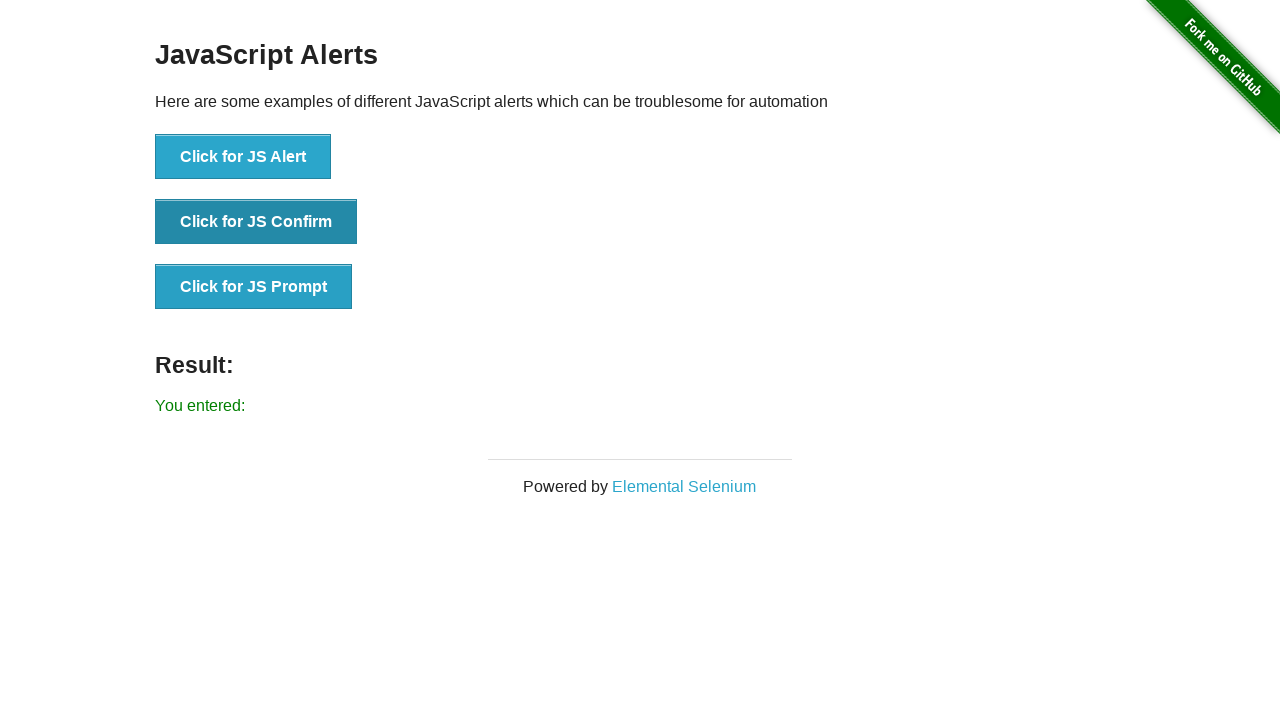

Waited for result element after accepting prompt with text input
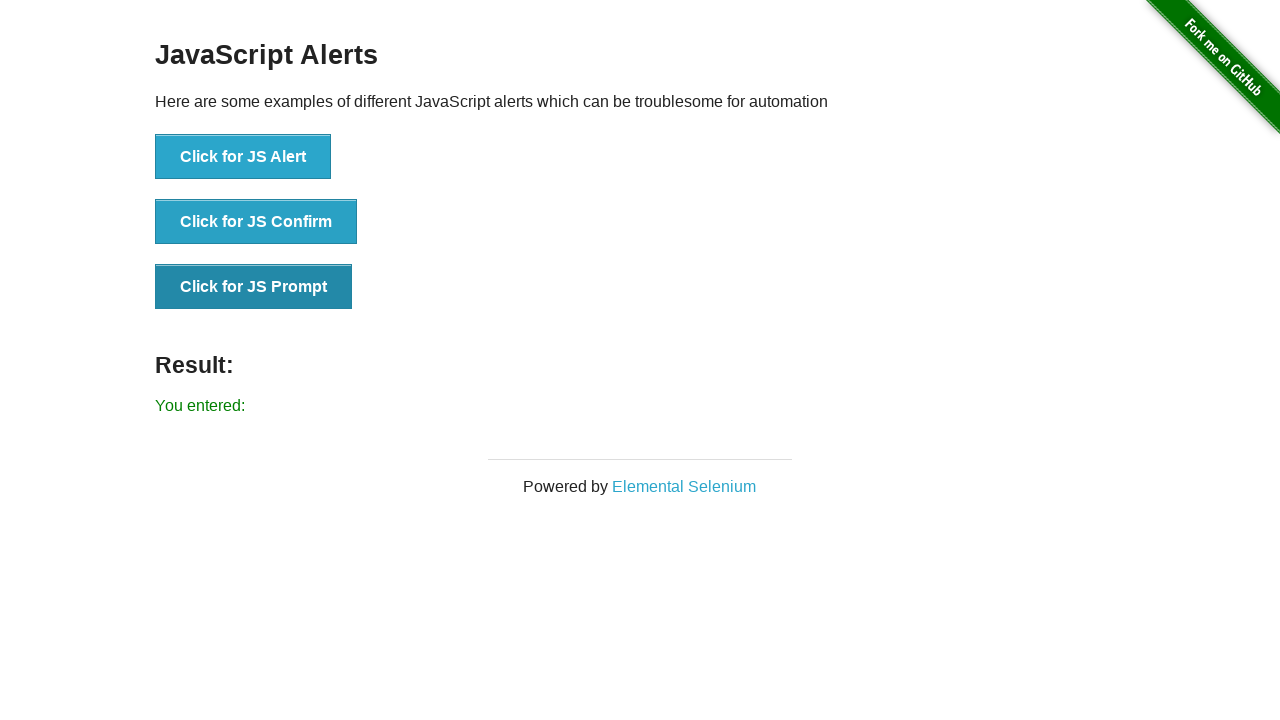

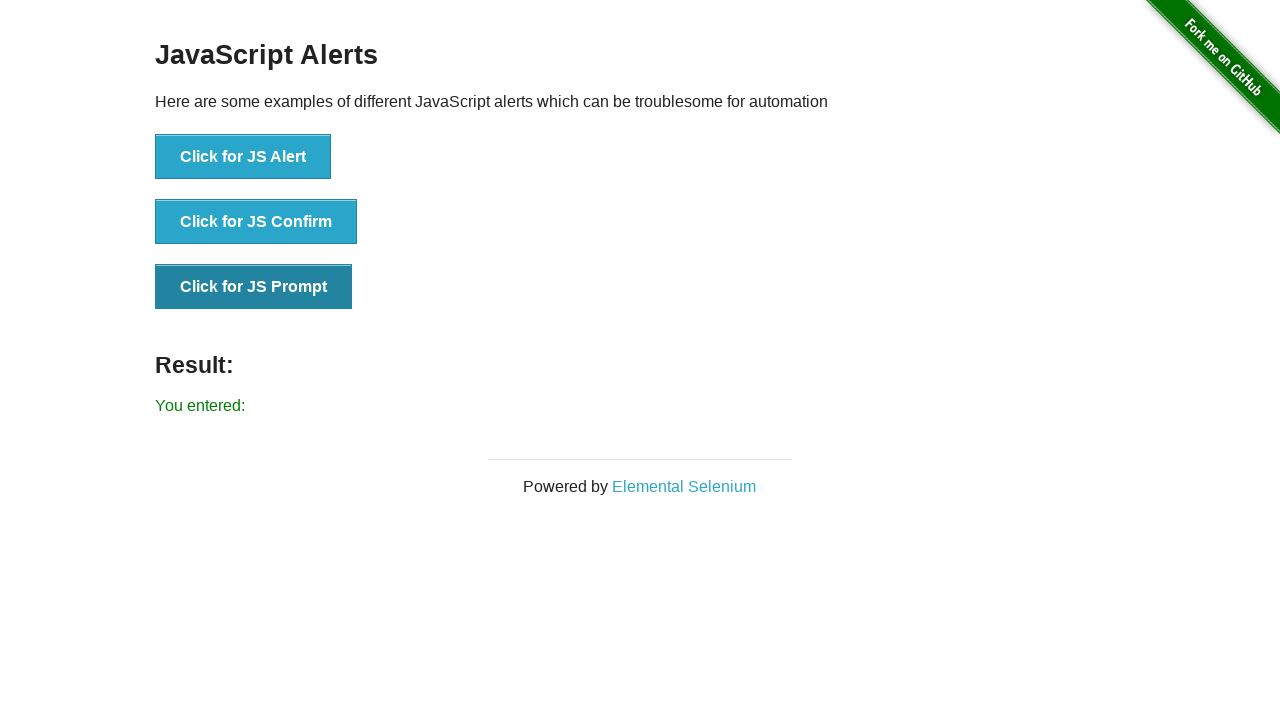